Scrolls down the page and verifies that a table with data is present on the automation practice page

Starting URL: https://rahulshettyacademy.com/AutomationPractice/

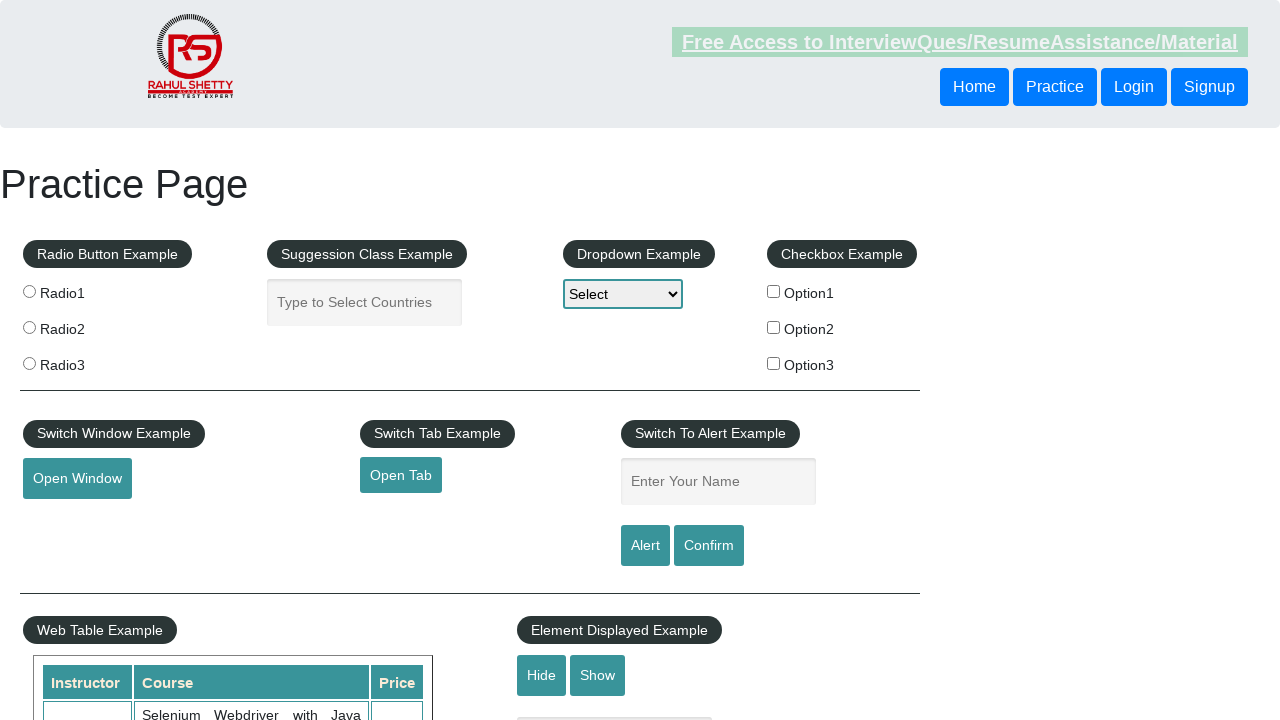

Scrolled down the page by 500 pixels
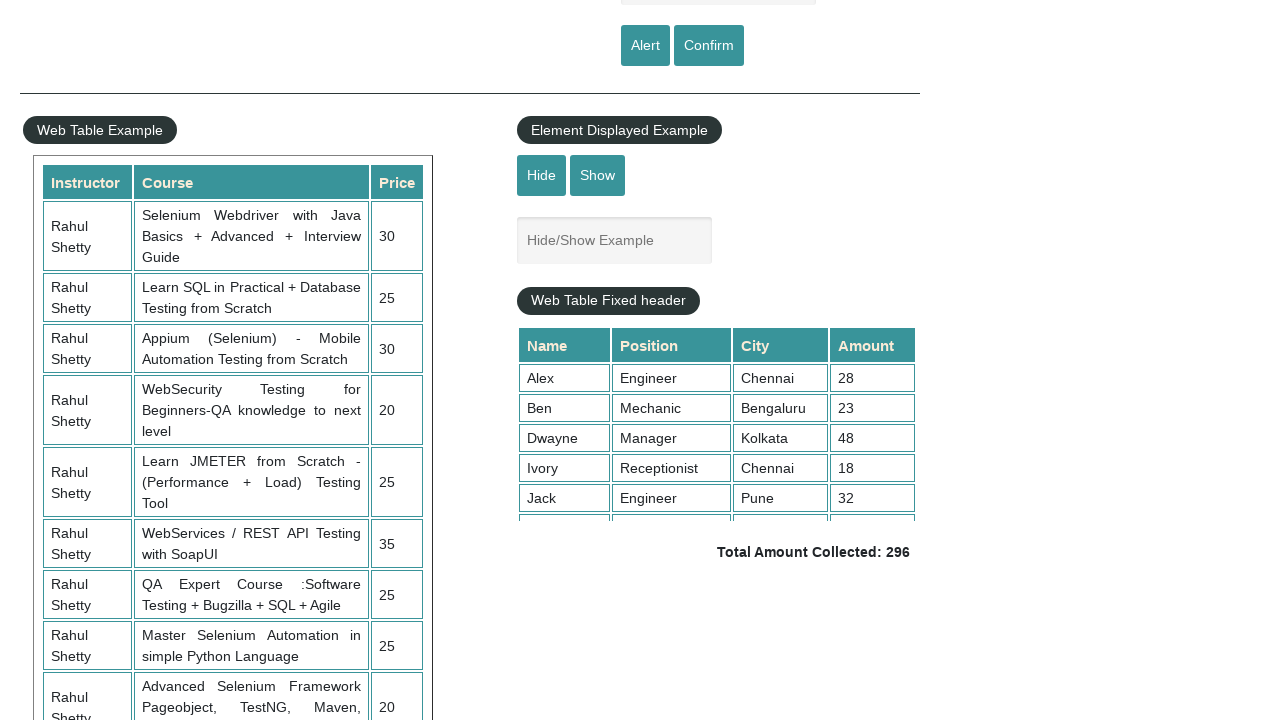

Table with data is now visible on the page
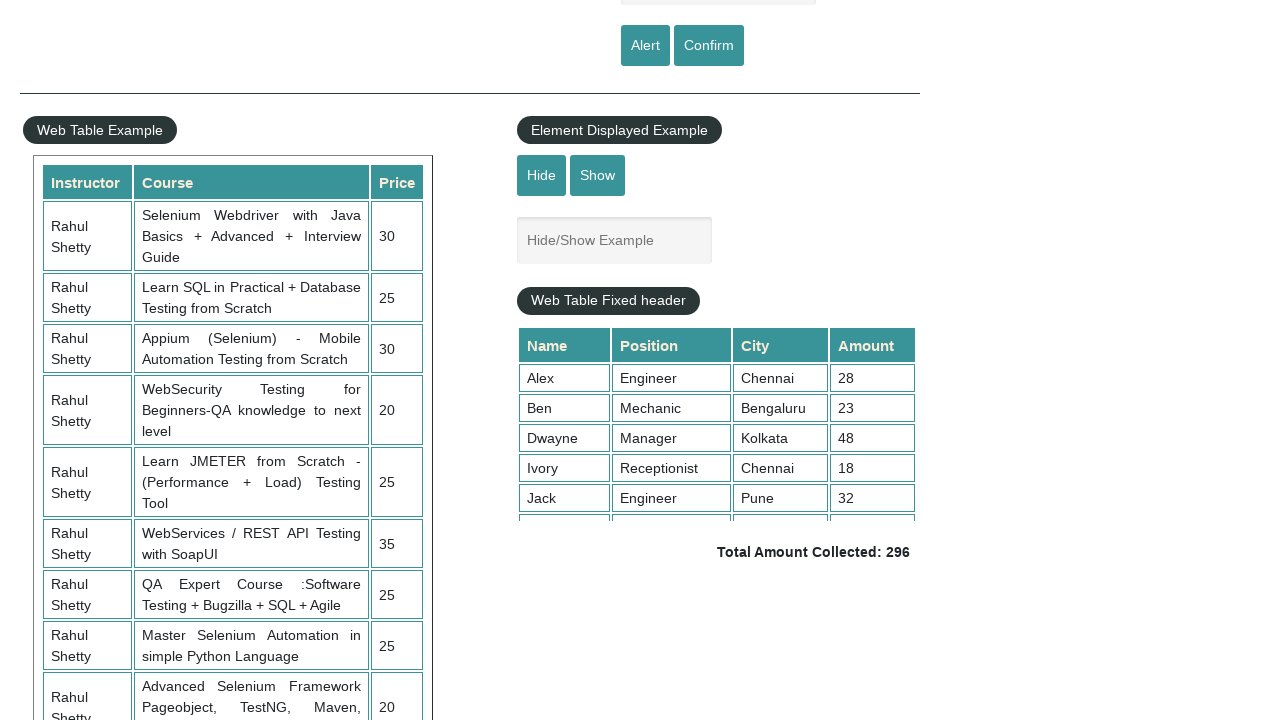

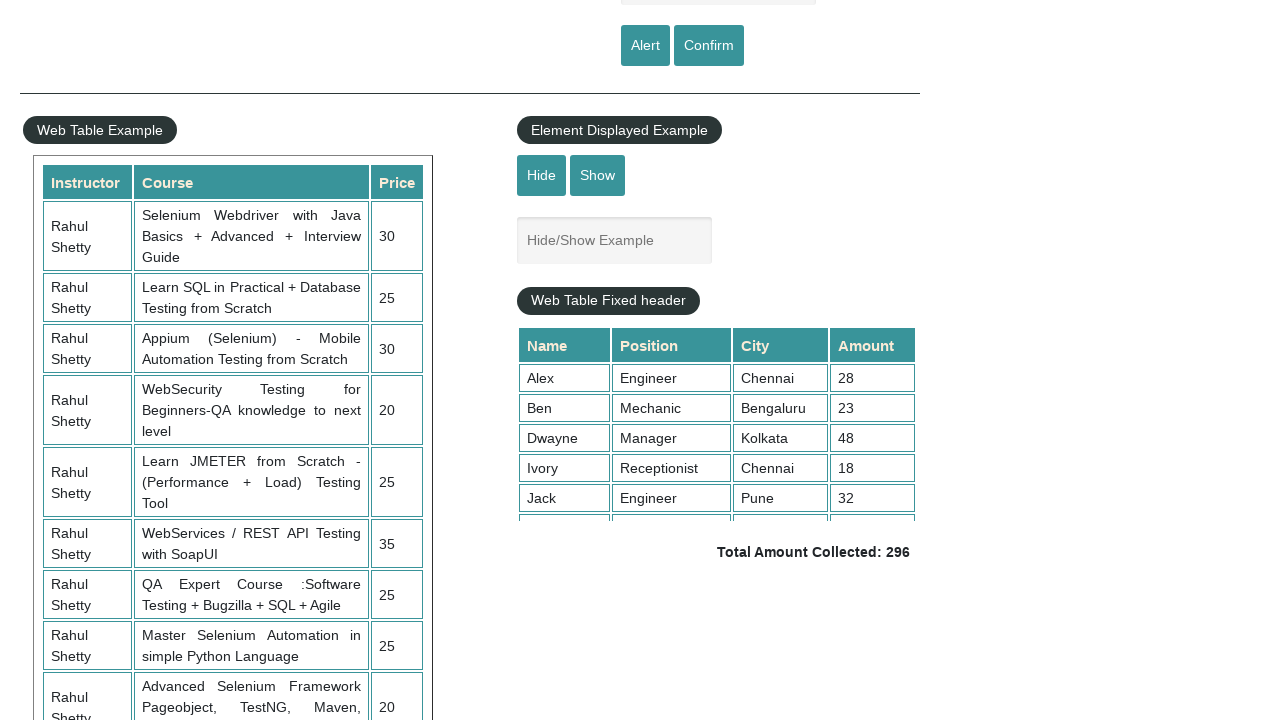